Tests adding a To-Do item to the TodoMVC application and verifying it appears in the list

Starting URL: https://todomvc.com/examples/react/dist/

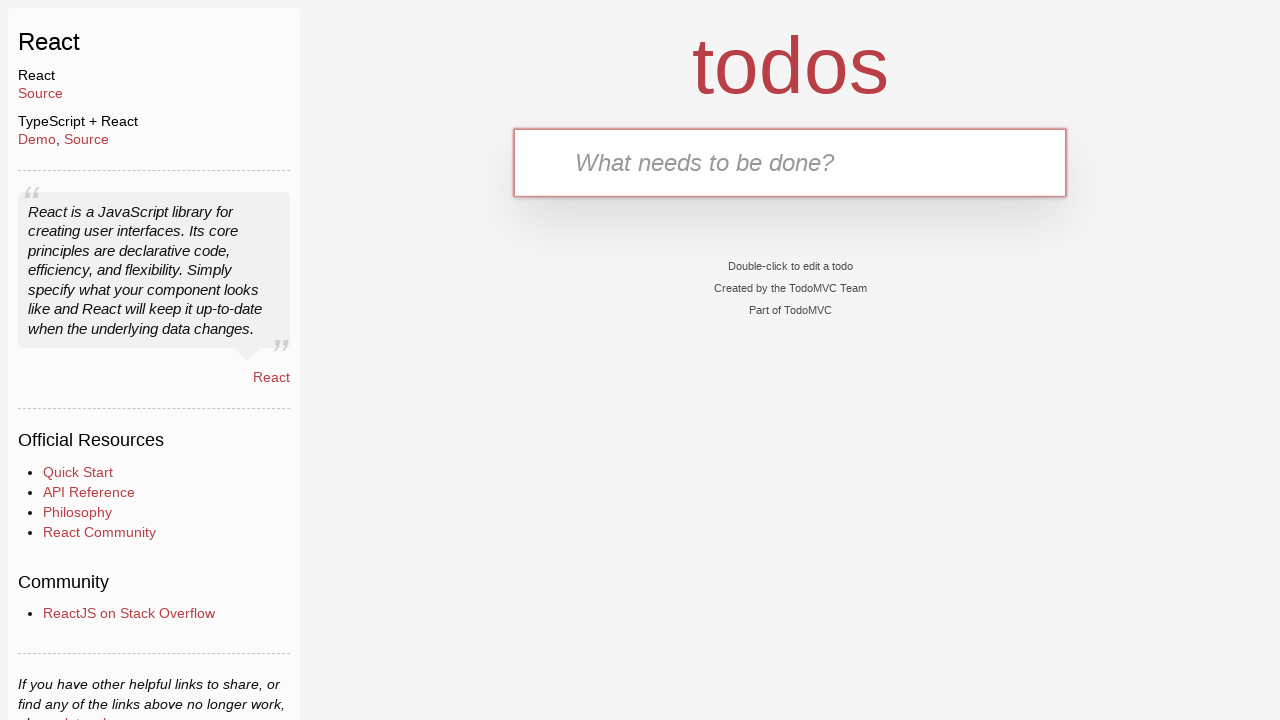

Filled new todo input field with 'Buy groceries' on .new-todo
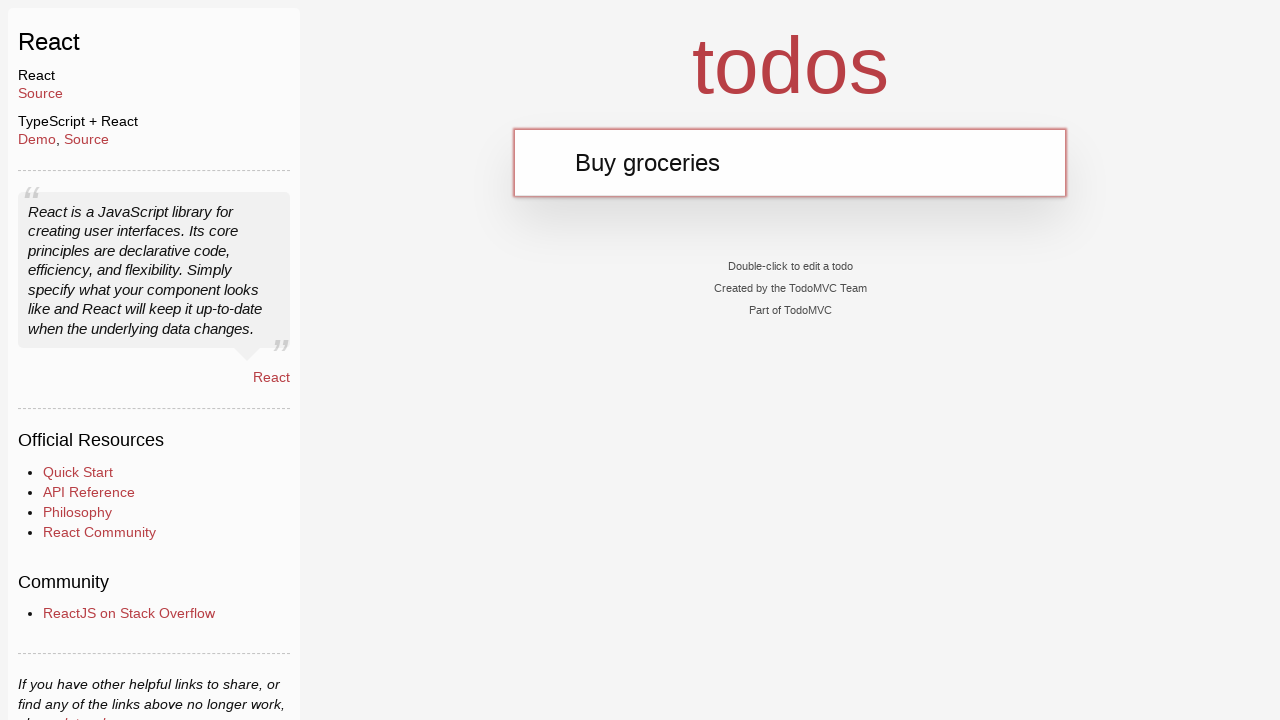

Pressed Enter to add the todo item on .new-todo
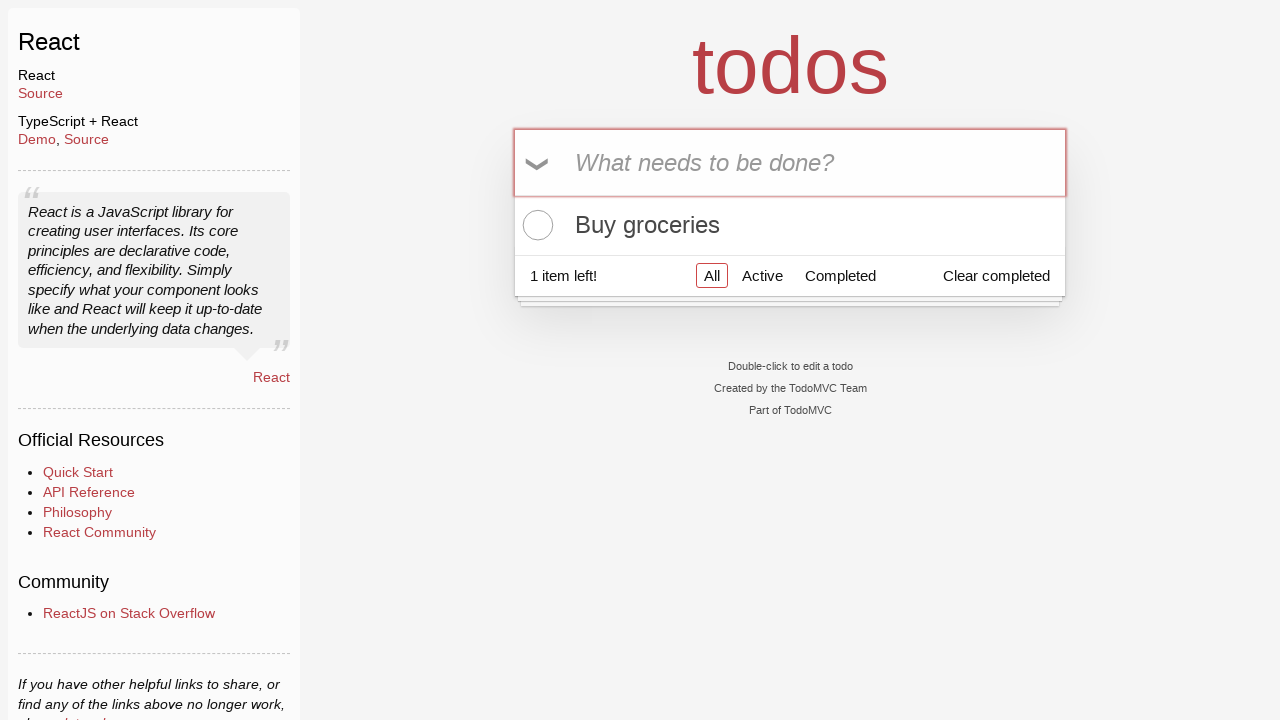

Verified todo item appears in the list
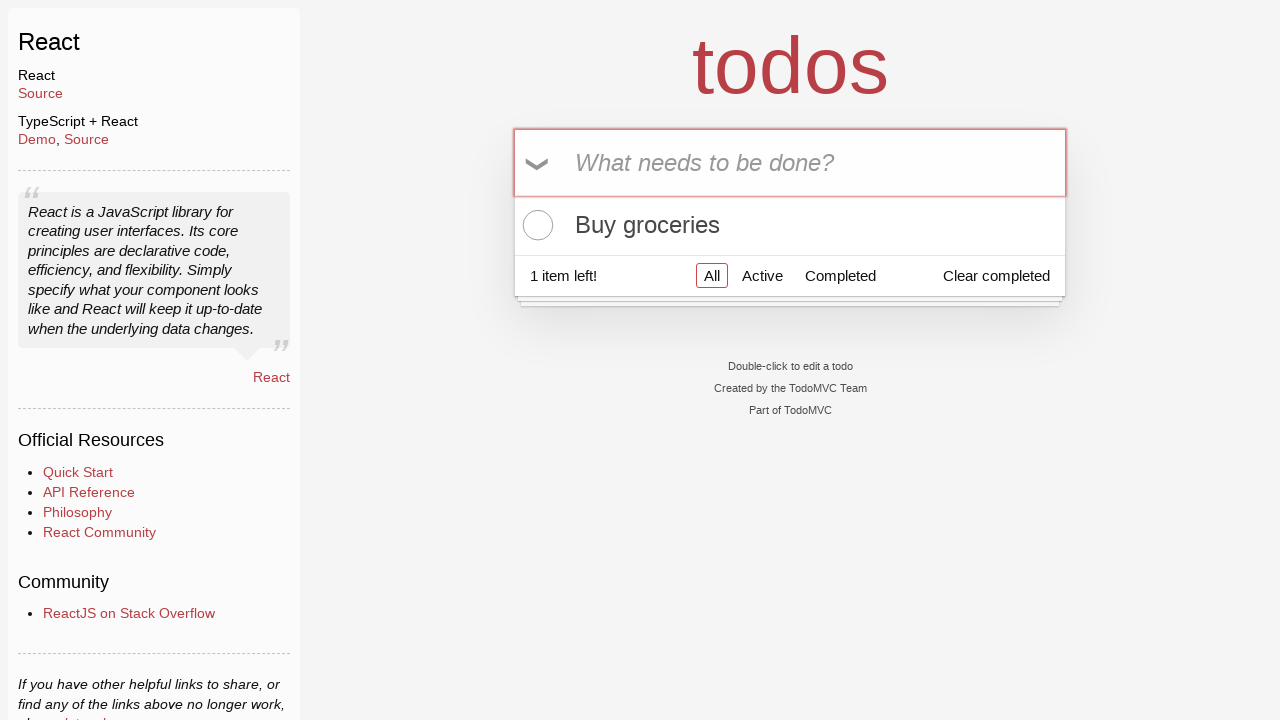

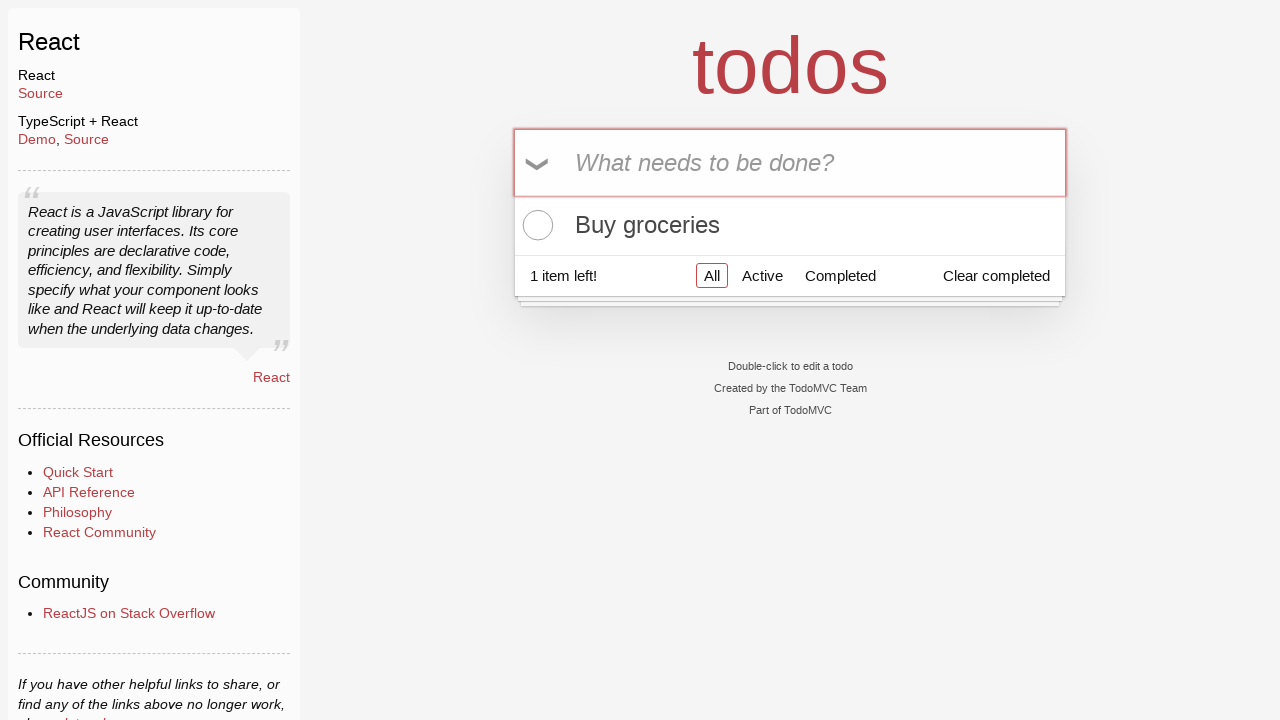